Tests JavaScript confirm alert handling by clicking a button to trigger a confirmation dialog, accepting it, then triggering another and dismissing it

Starting URL: https://training-support.net/webelements/alerts

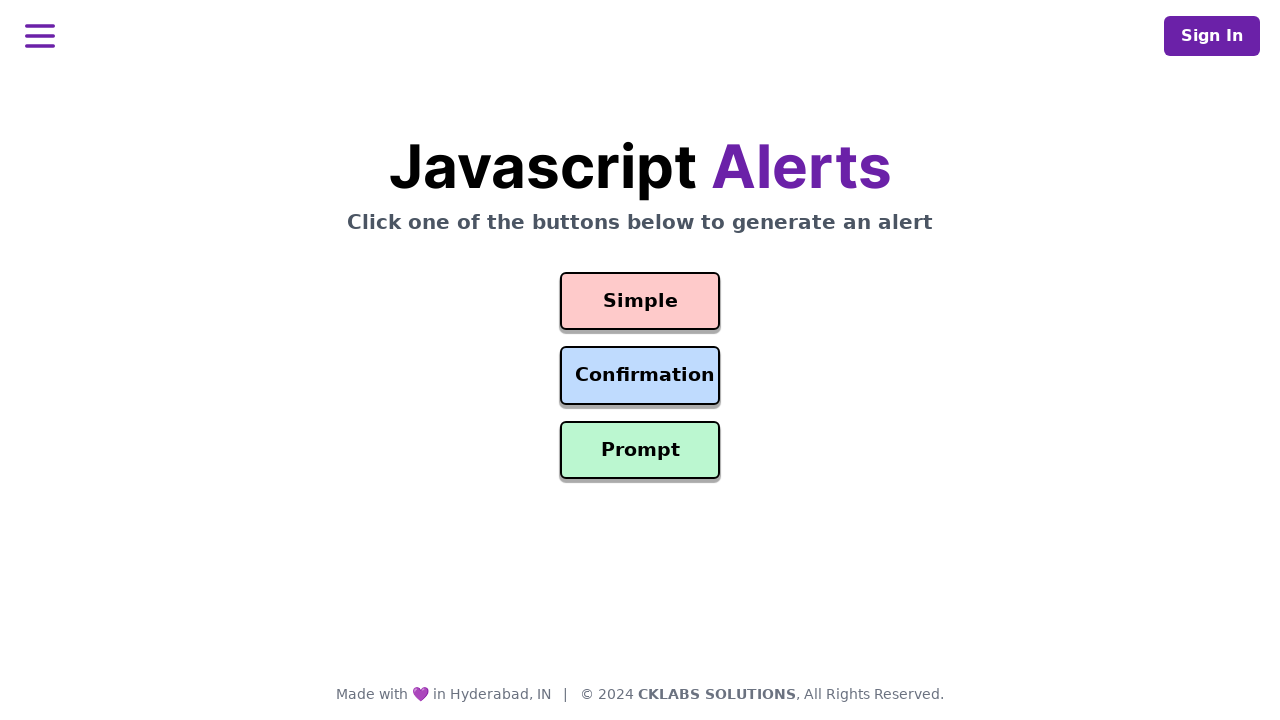

Set up dialog handler to accept first confirmation alert
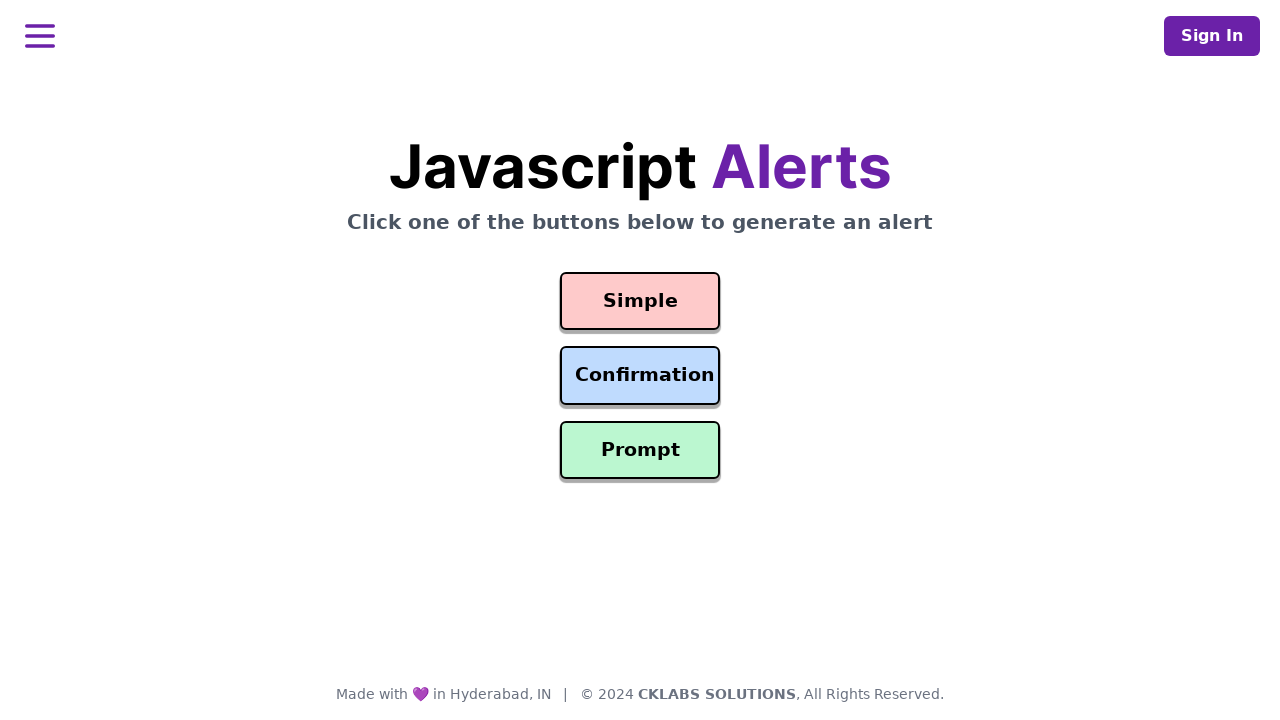

Clicked Confirm Alert button to trigger first confirmation dialog at (640, 376) on #confirmation
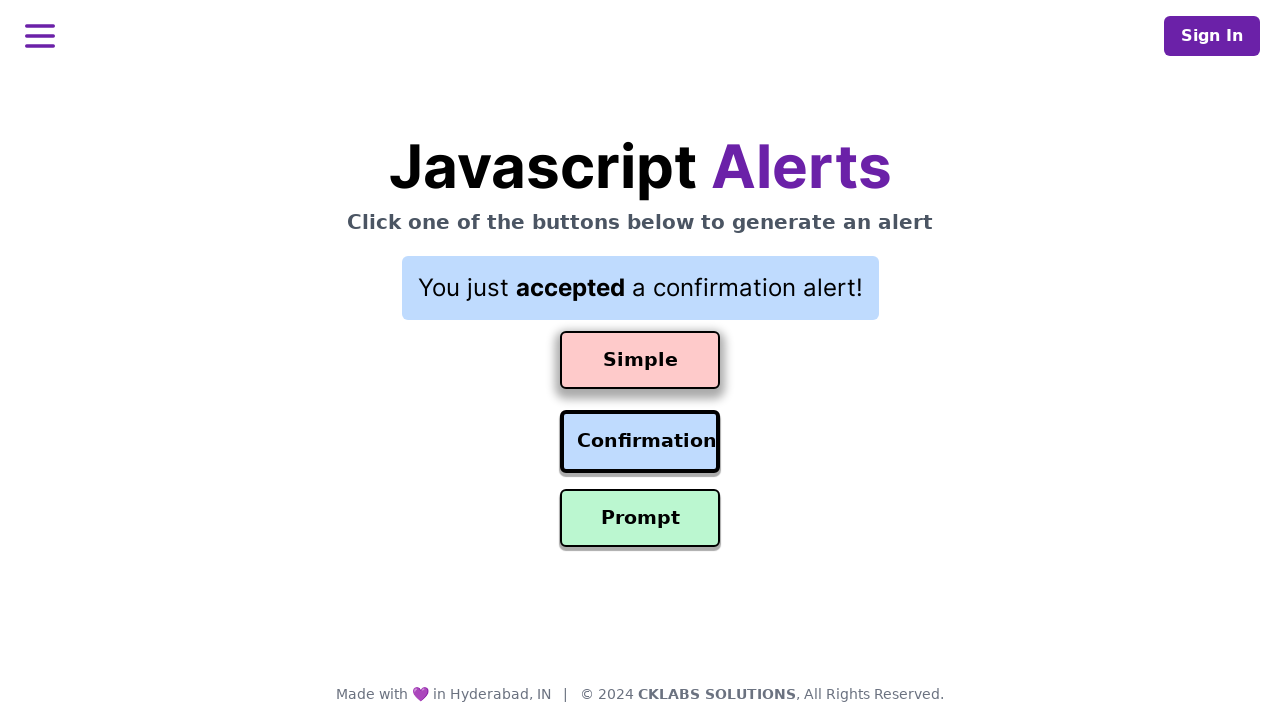

Waited for first confirmation dialog to be handled
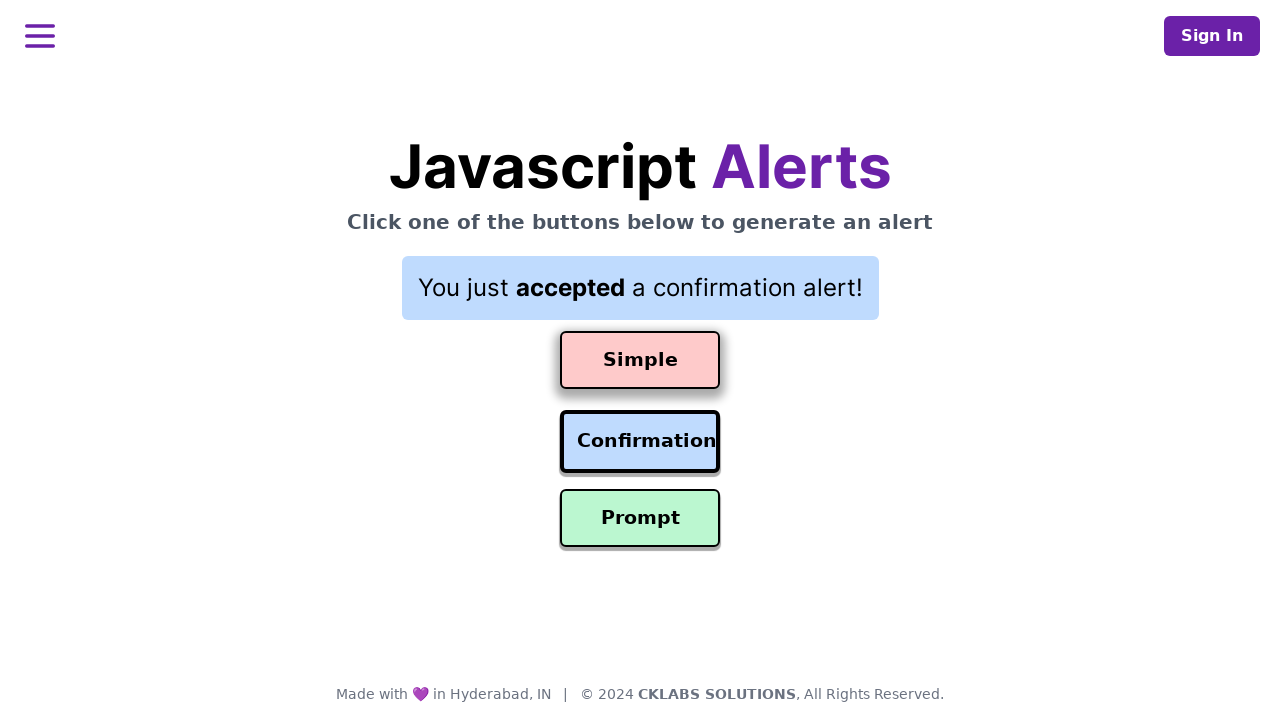

Set up dialog handler to dismiss second confirmation alert
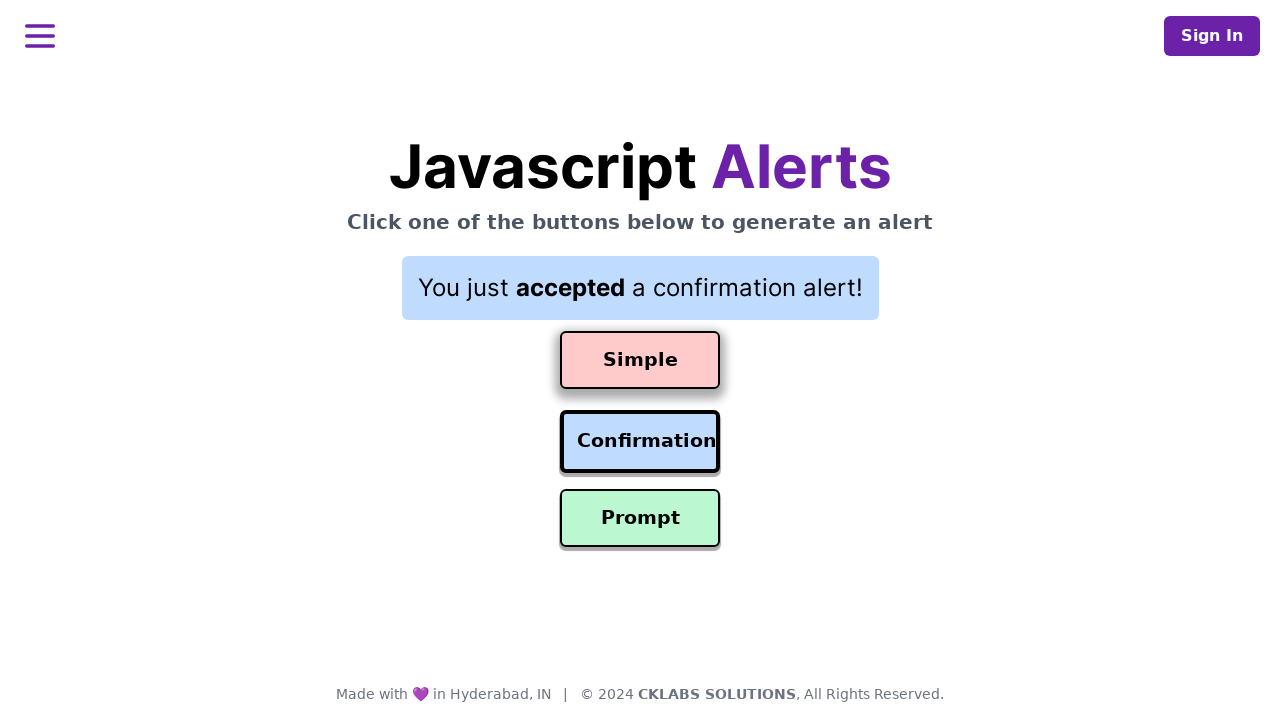

Clicked Confirm Alert button to trigger second confirmation dialog at (640, 442) on #confirmation
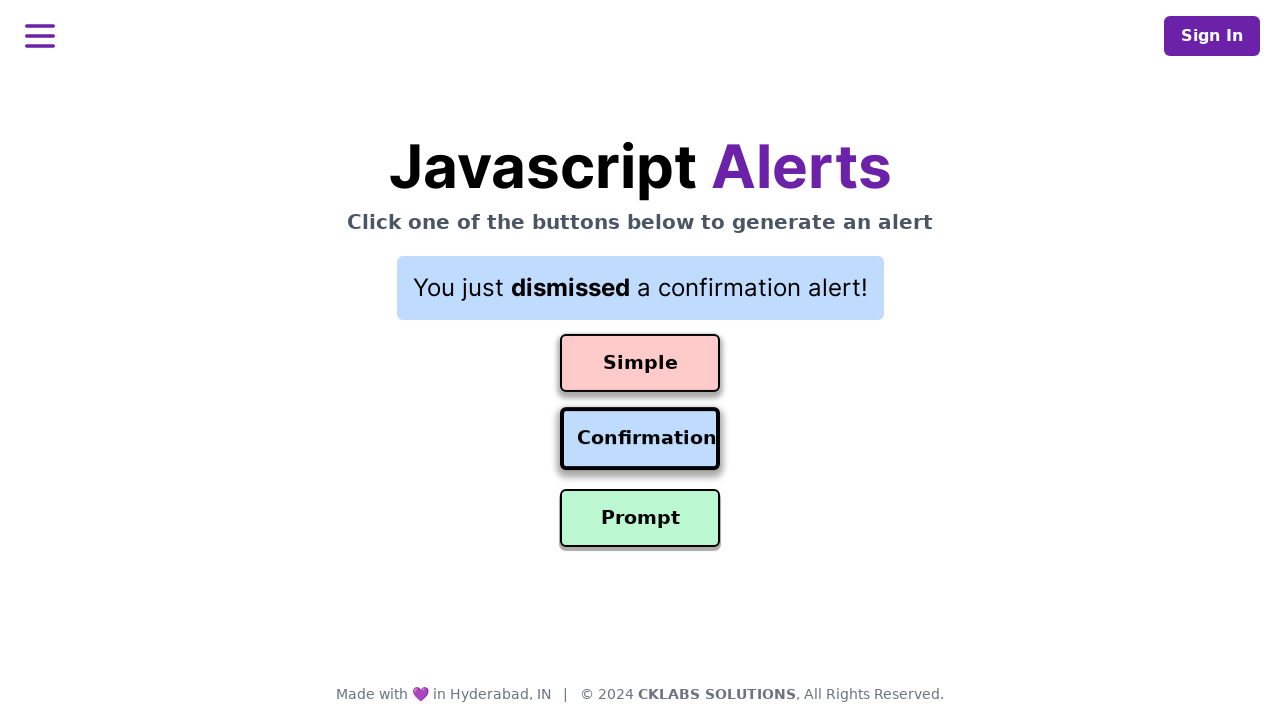

Waited for second confirmation dialog to be handled
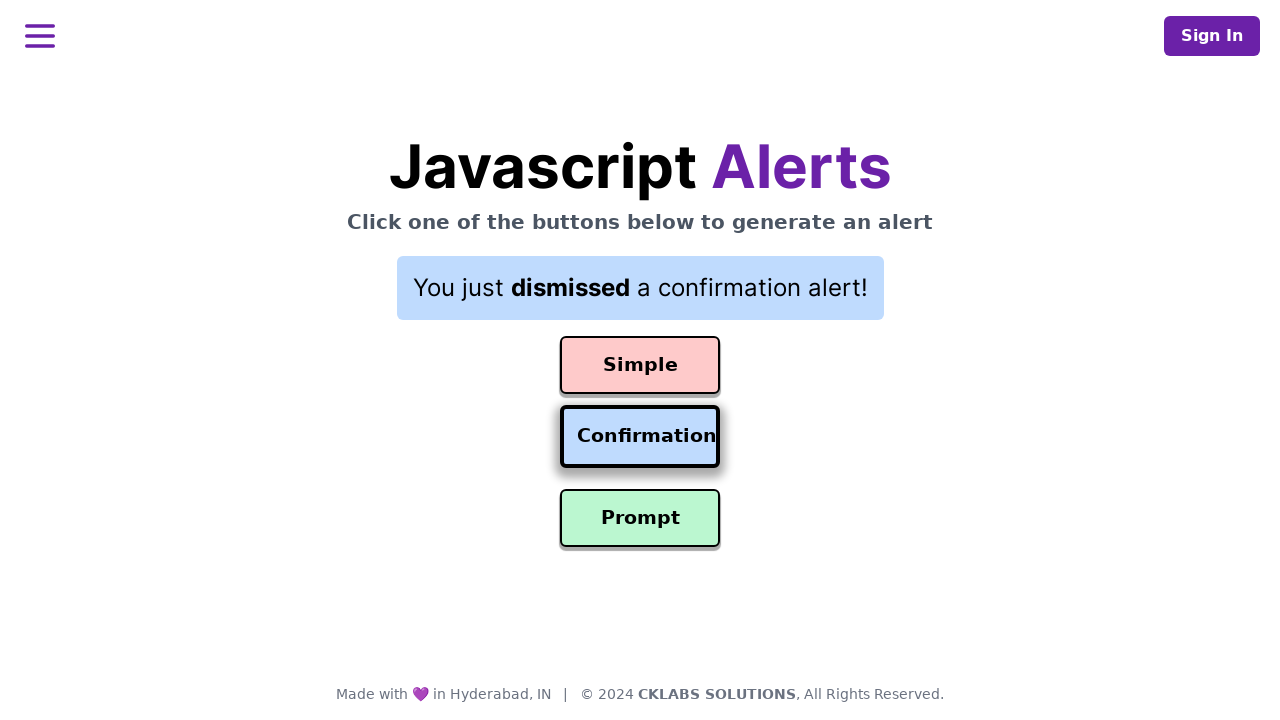

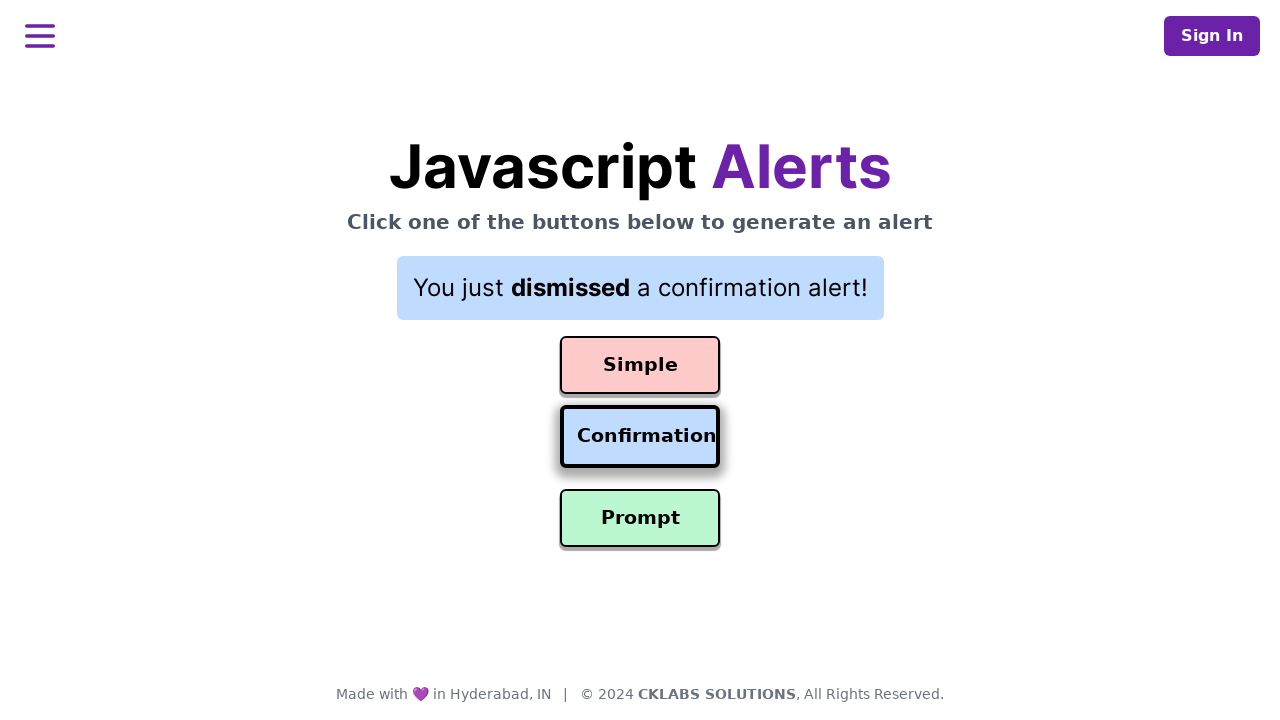